Tests dynamic properties page by navigating to Elements section, clicking on Dynamic Properties, and checking the color change element

Starting URL: https://demoqa.com

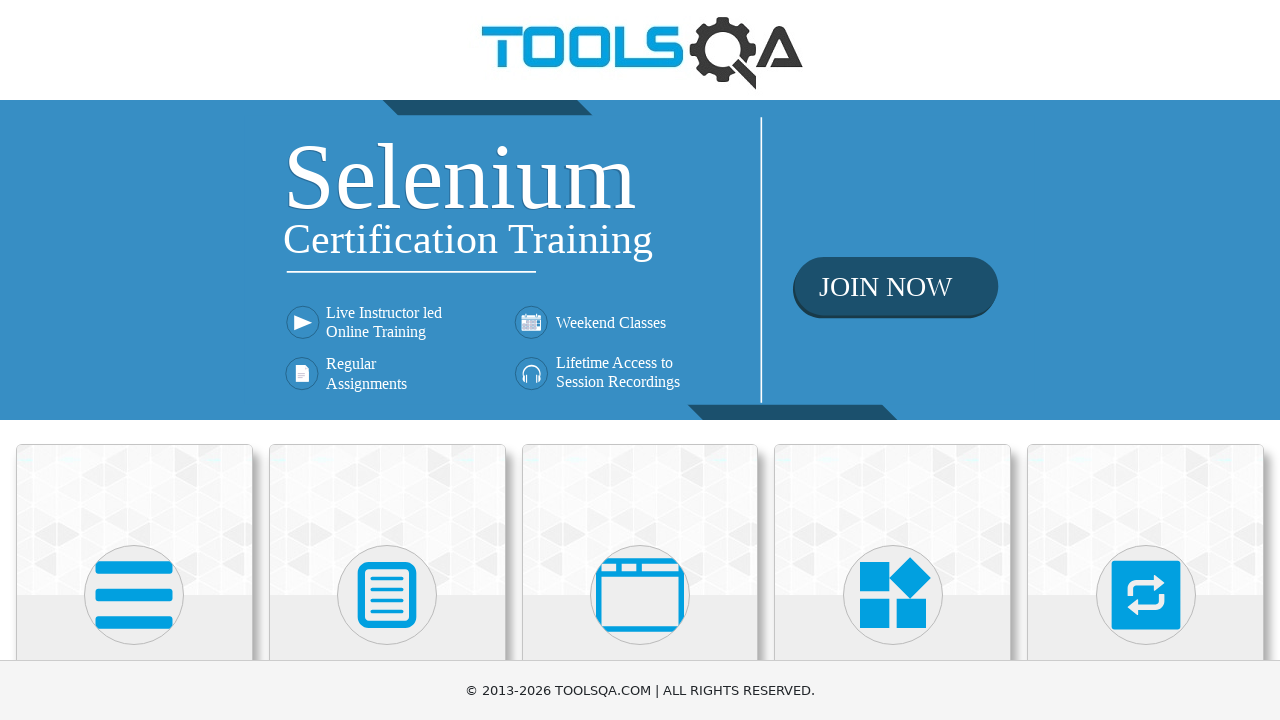

Clicked on Elements section at (134, 360) on xpath=//h5[text()='Elements']
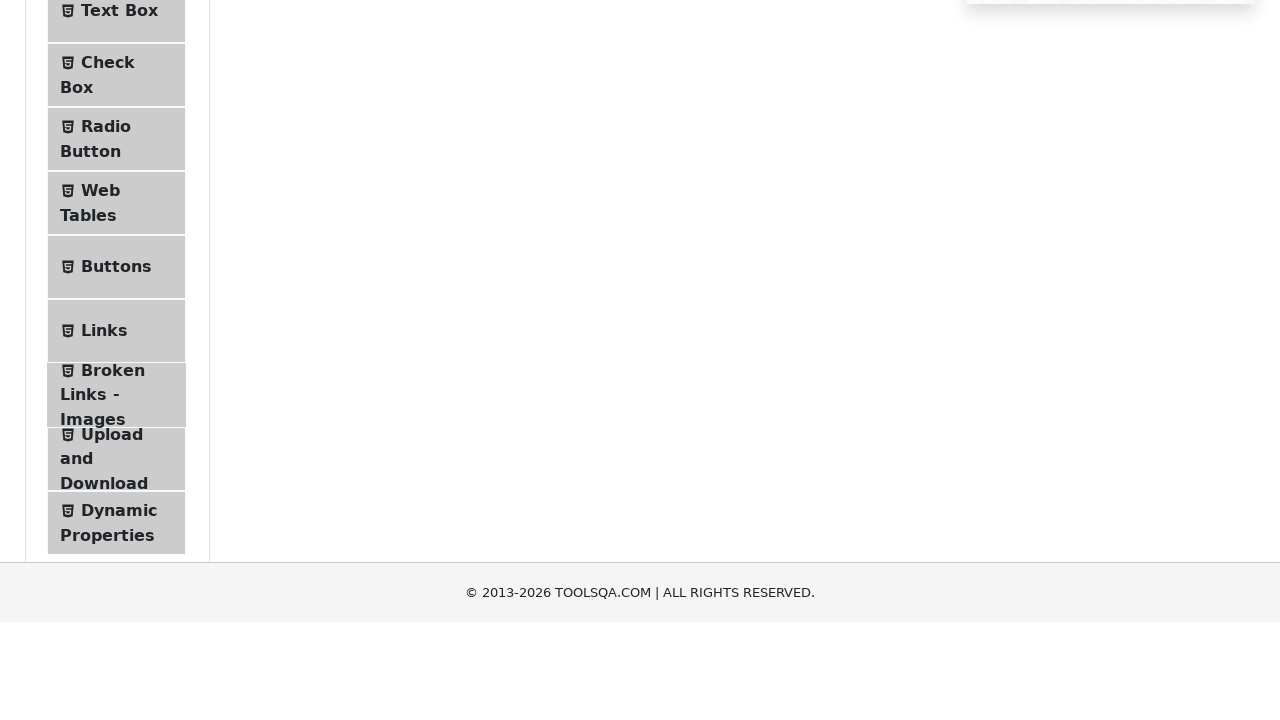

Clicked on Dynamic Properties menu item at (119, 348) on xpath=//span[text()='Dynamic Properties']
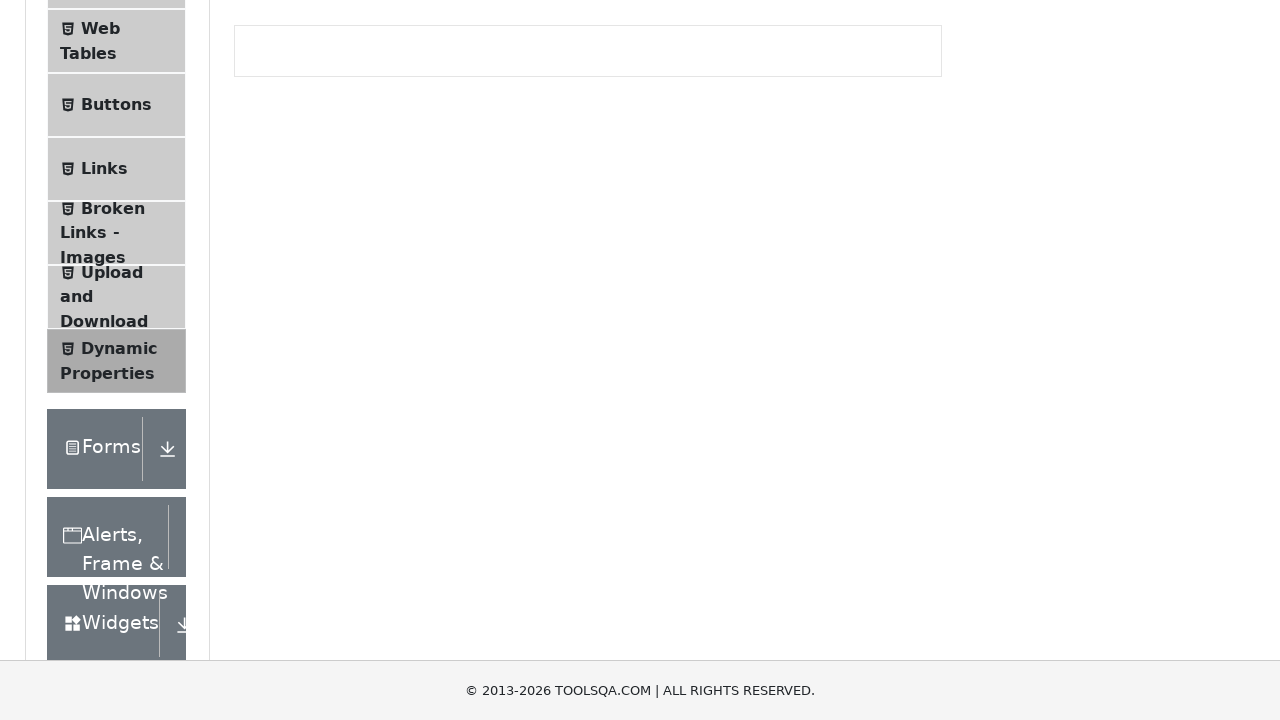

Color change element appeared on the page
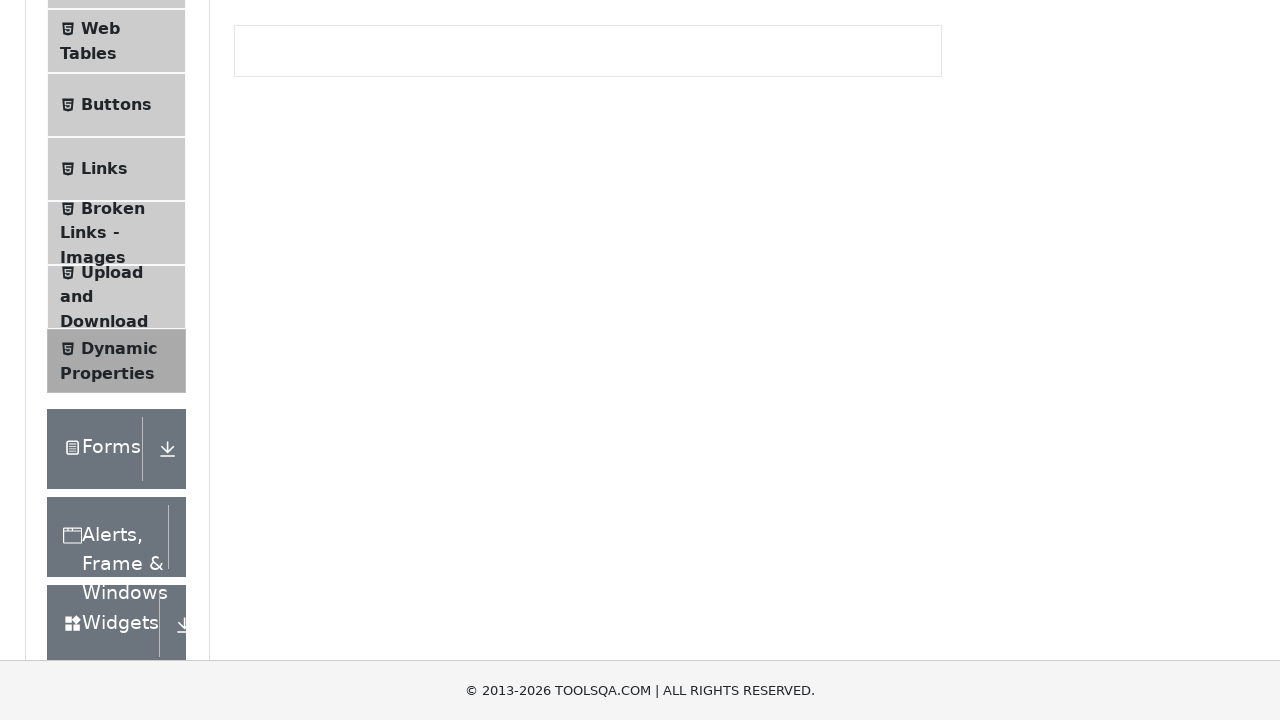

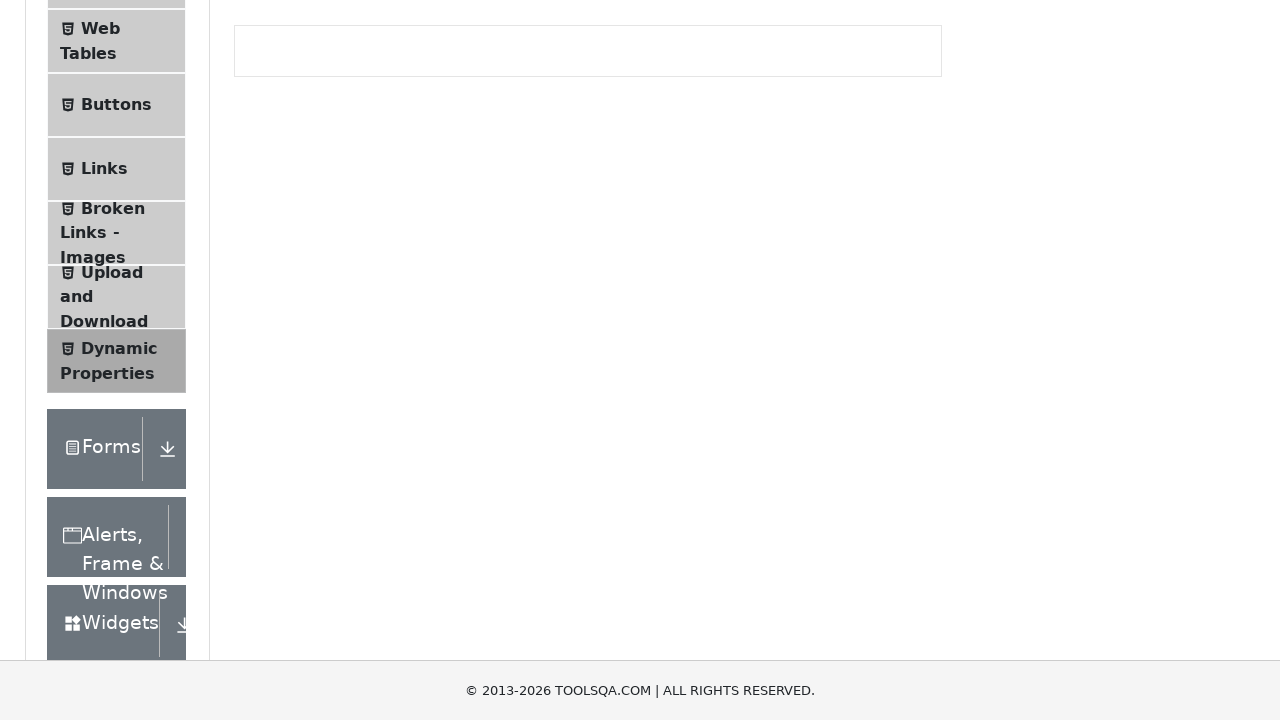